Tests A/B test opt-out by visiting the page, checking if in A/B test group, adding an opt-out cookie, refreshing, and verifying the page shows "No A/B Test"

Starting URL: http://the-internet.herokuapp.com/abtest

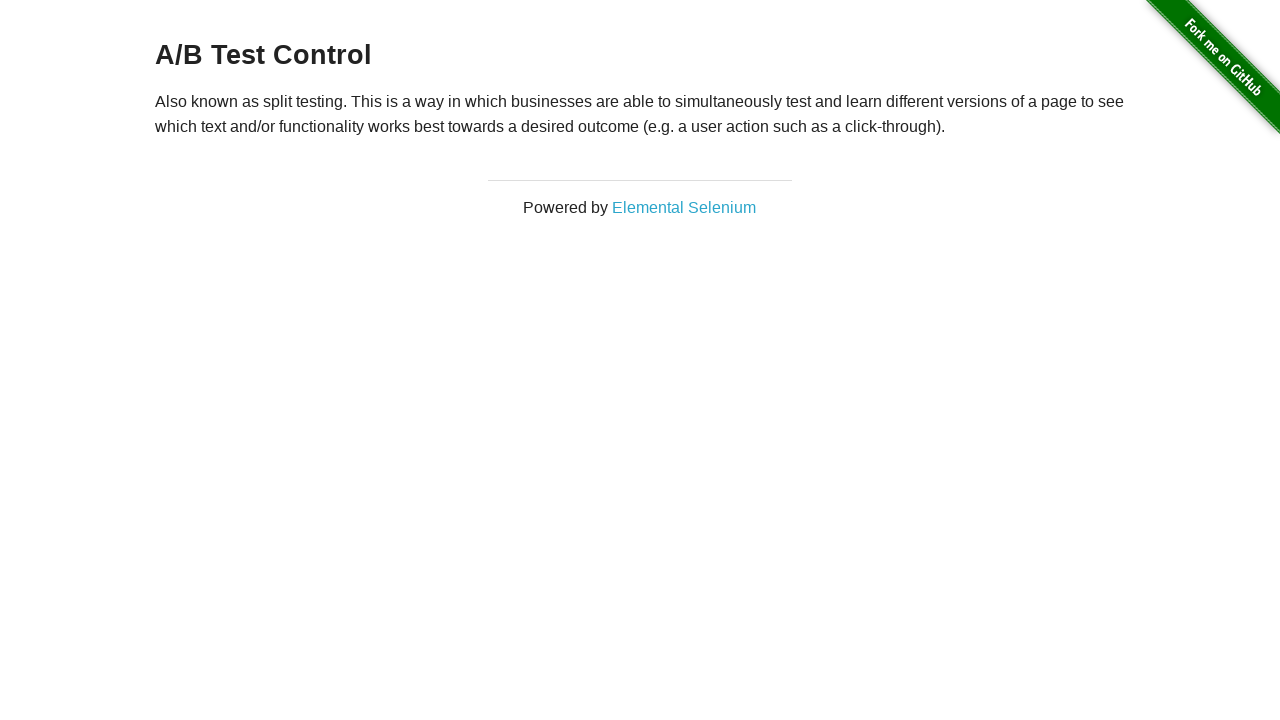

Navigated to A/B test page
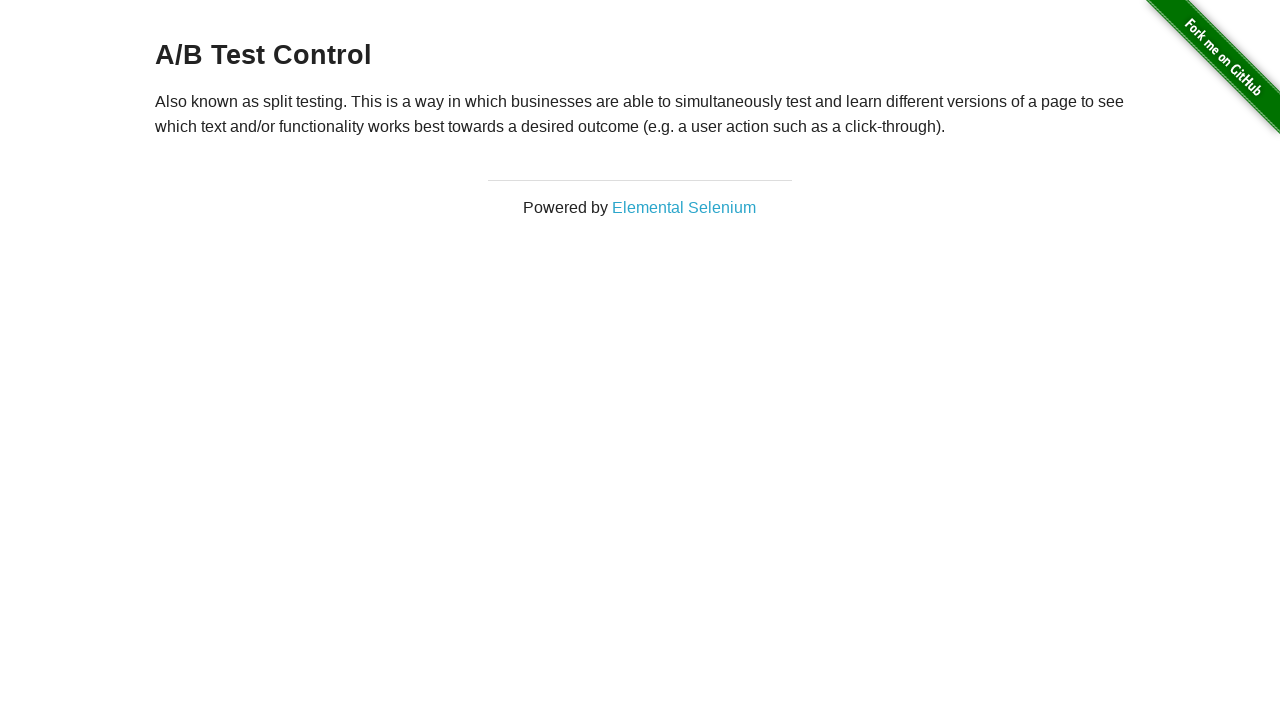

Retrieved heading text to check A/B test status
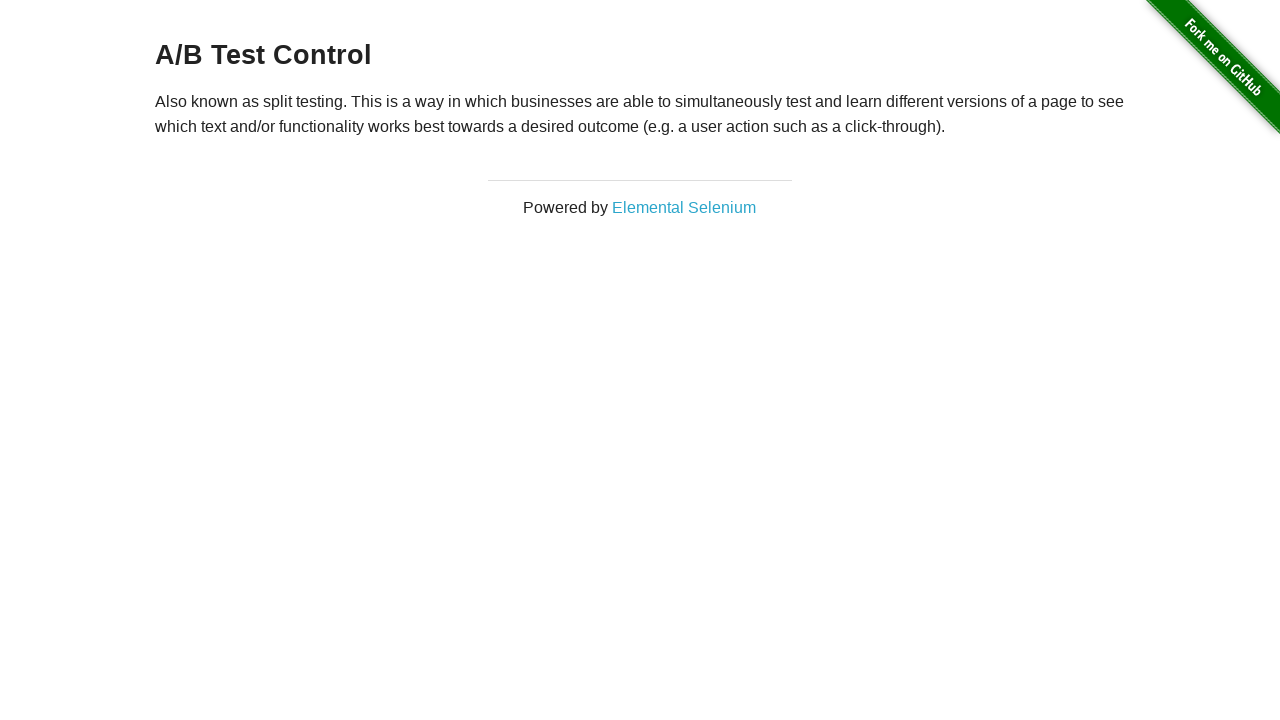

Added optimizelyOptOut cookie to opt out of A/B test
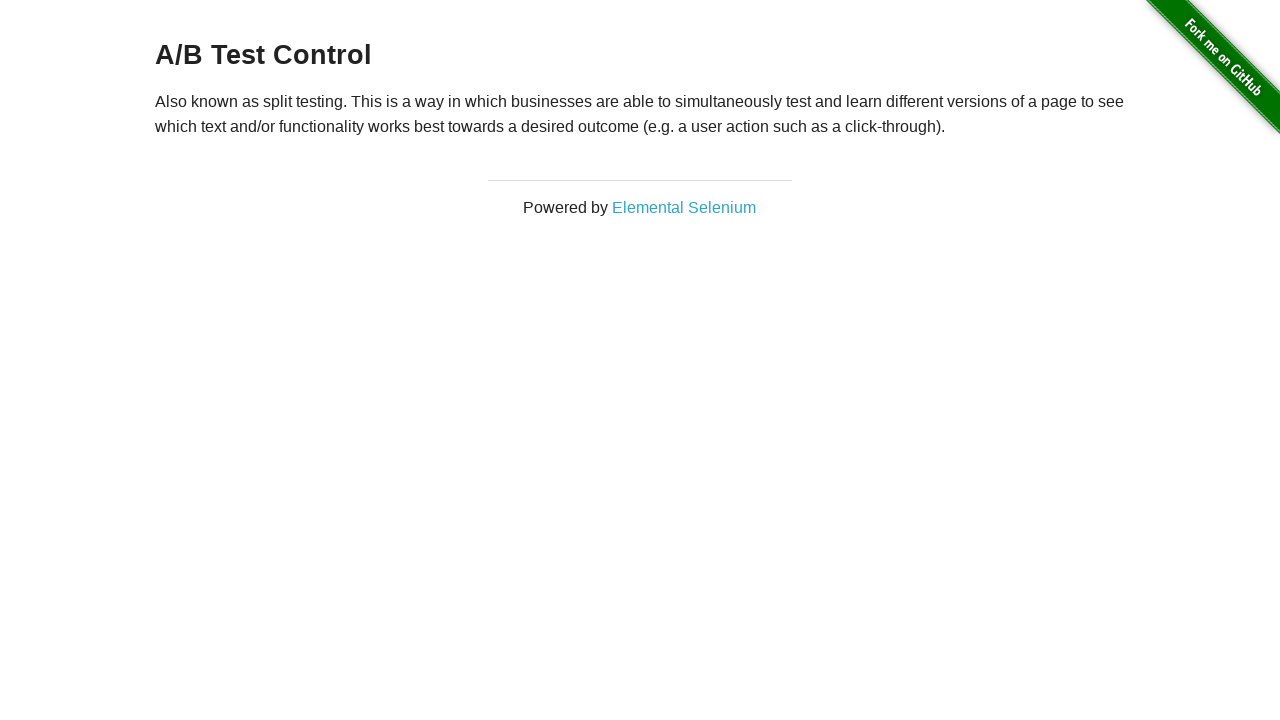

Reloaded page after adding opt-out cookie
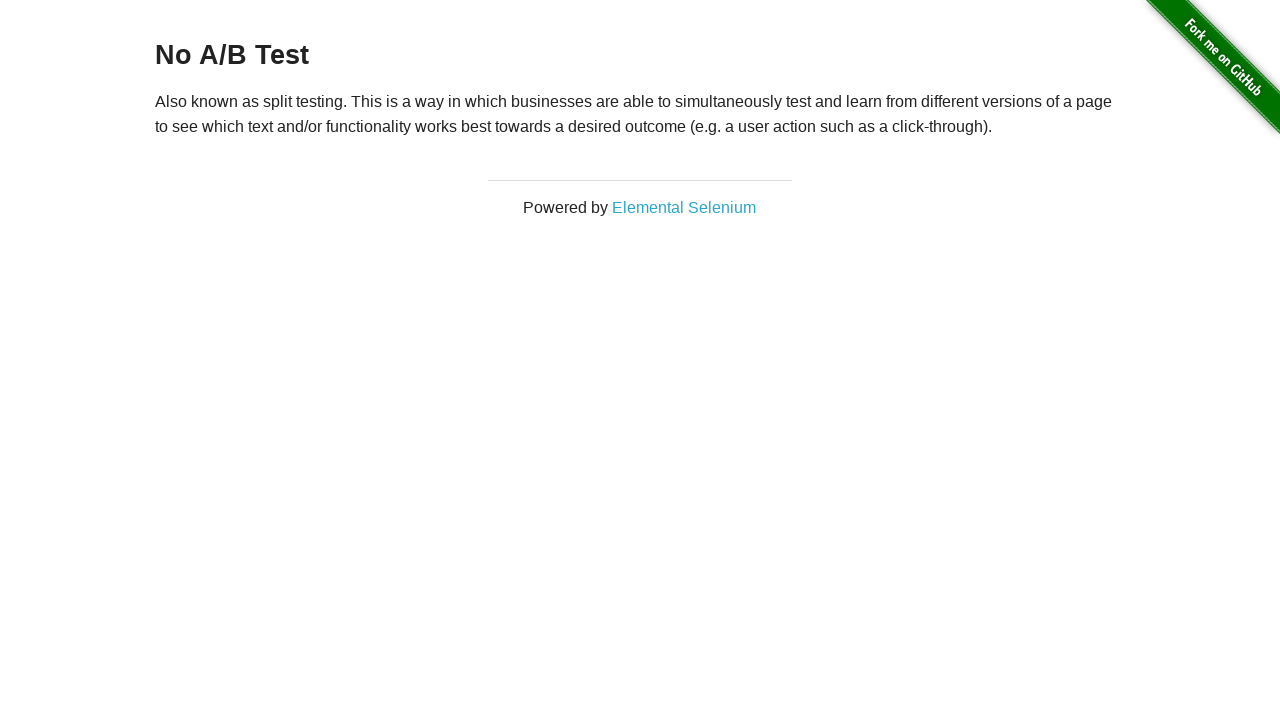

Retrieved heading text to verify opt-out status
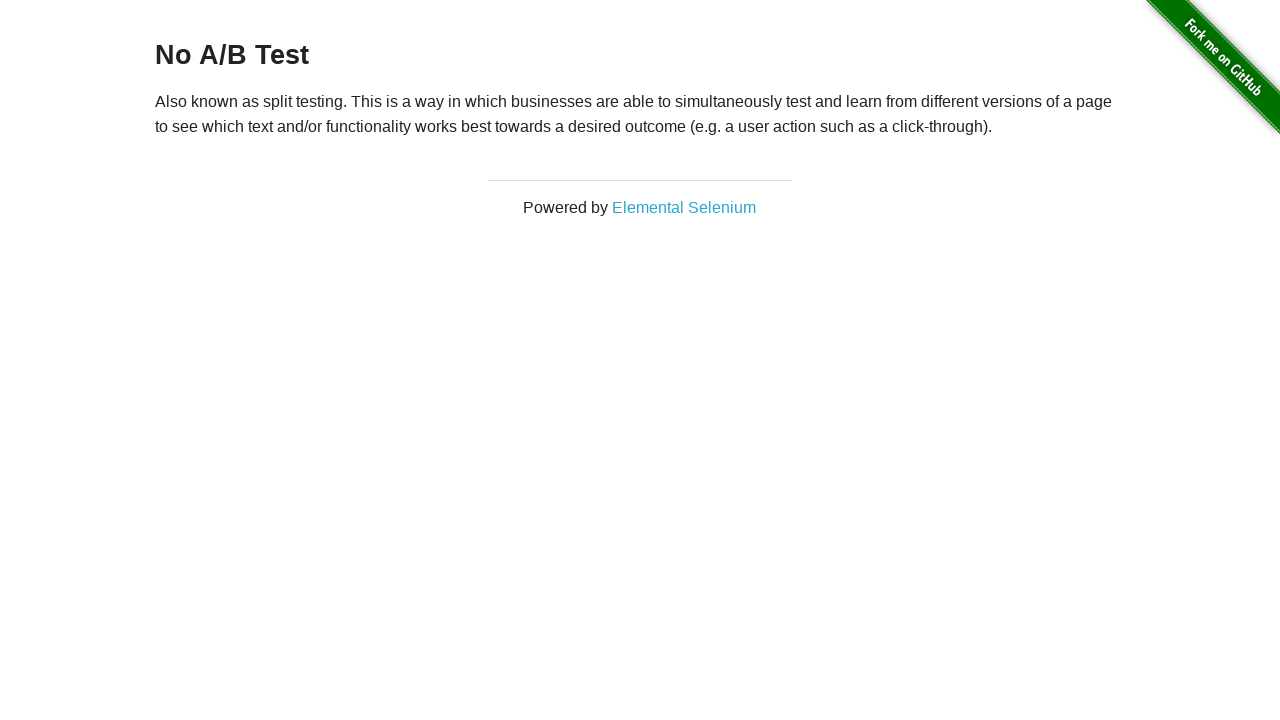

Verified page shows 'No A/B Test' - opt-out successful
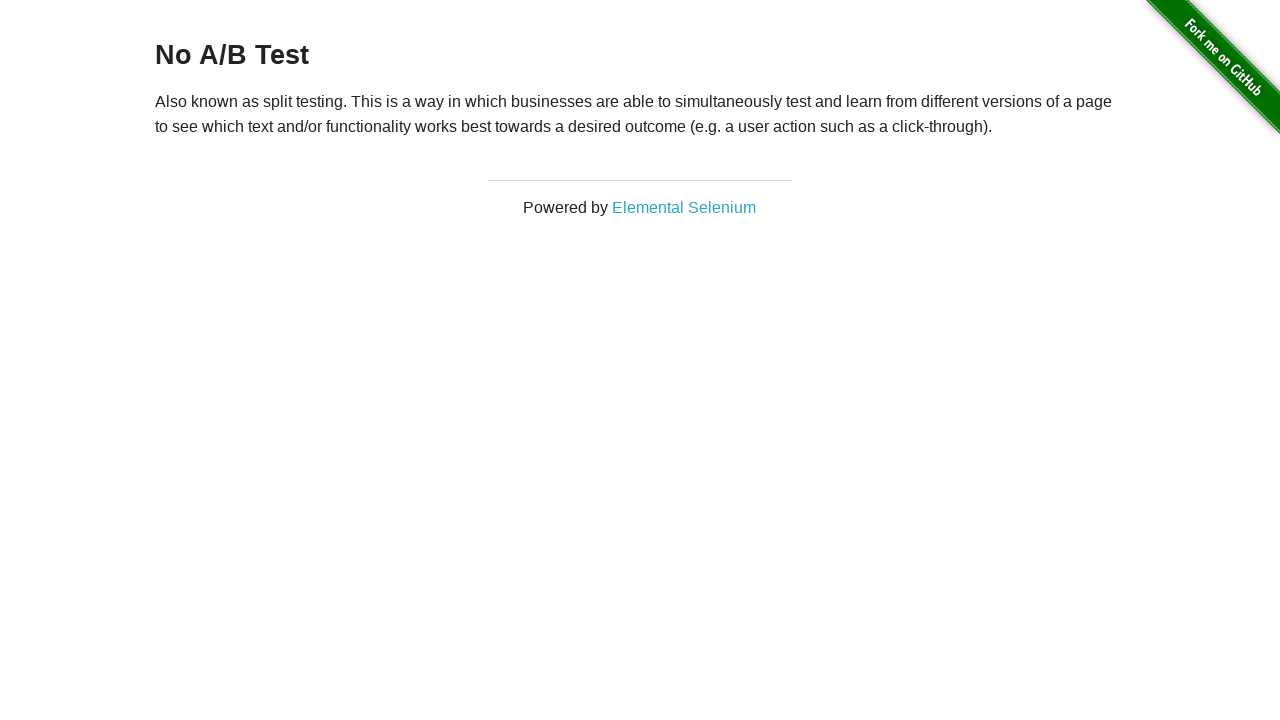

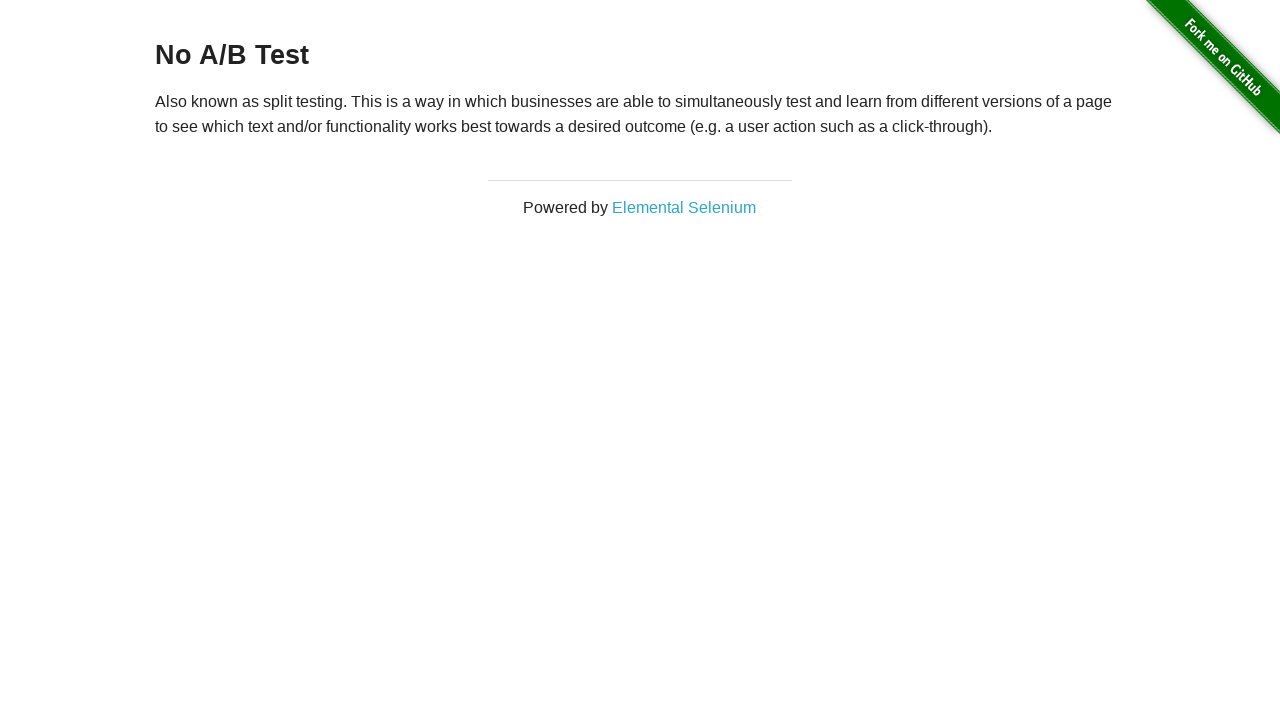